Tests keyboard interactions by filling a text field and then using keyboard shortcuts to select all text and copy it.

Starting URL: https://thefreerangetester.github.io/sandbox-automation-testing/

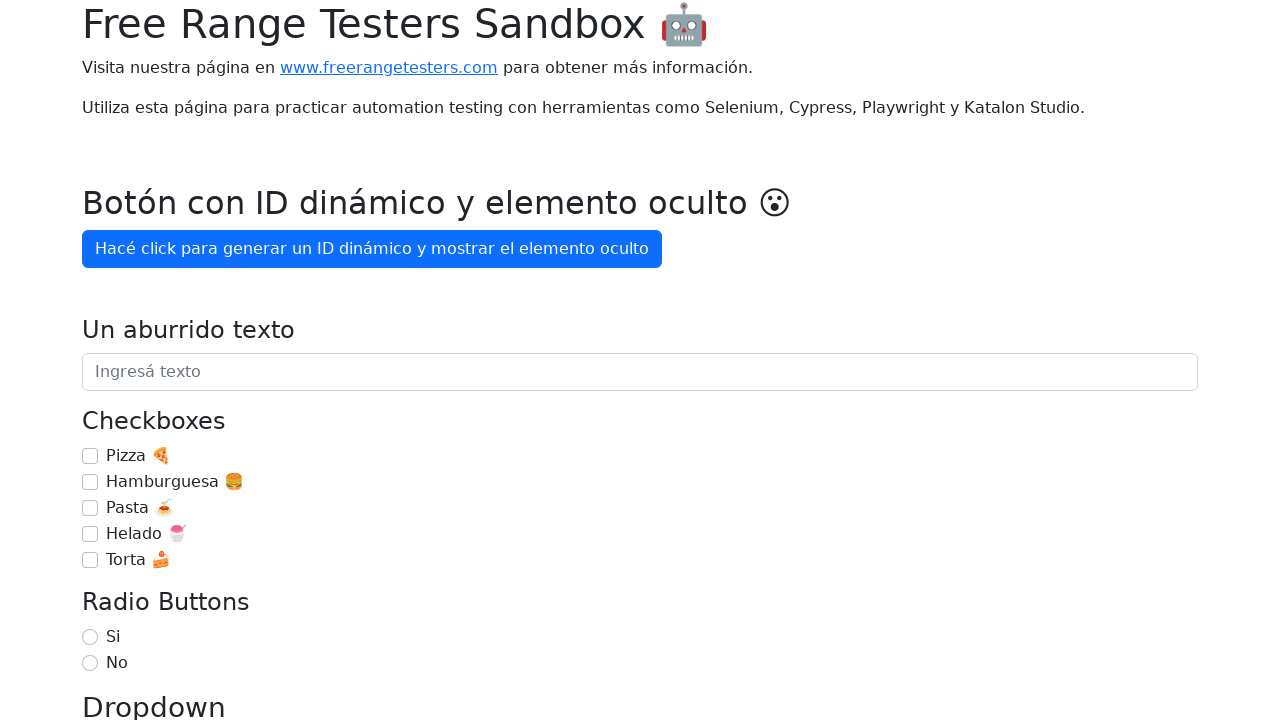

Located text input field 'Un aburrido texto'
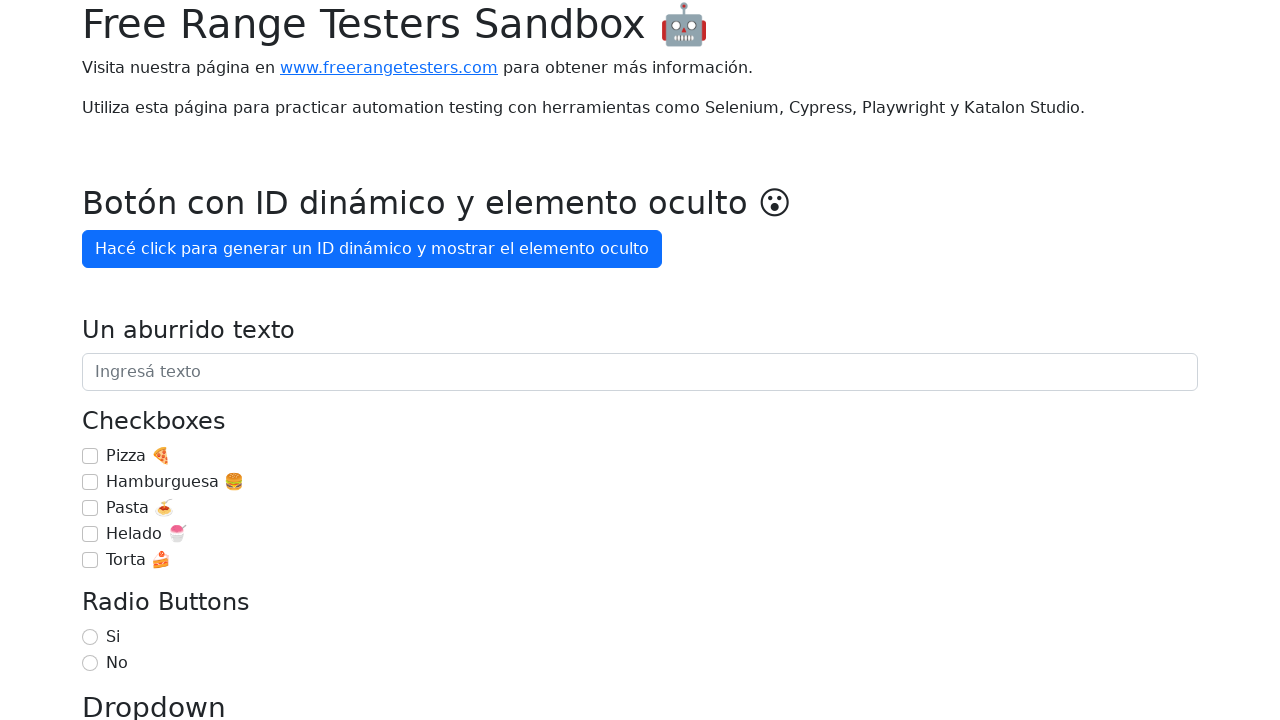

Filled text input with 'Estoy aprendiendo Playwright 🍕' on internal:role=textbox[name="Un aburrido texto"i]
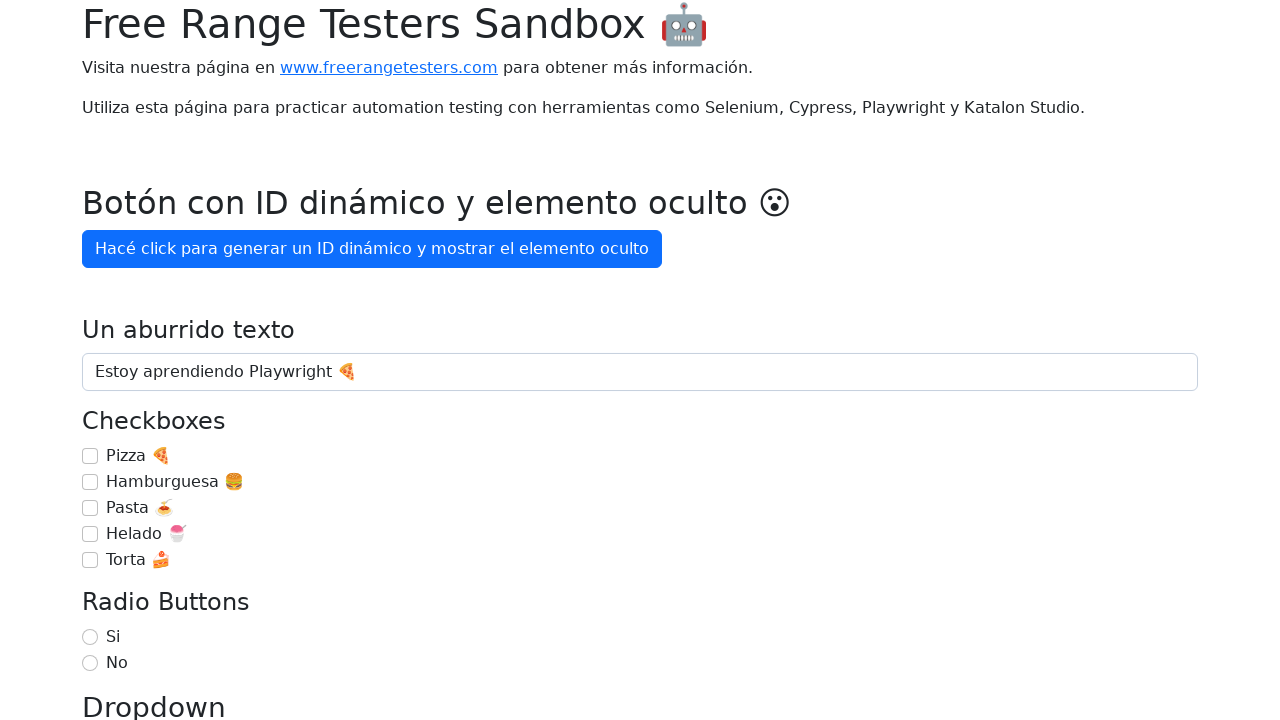

Pressed Shift+ArrowLeft to select character 'E' on internal:role=textbox[name="Un aburrido texto"i]
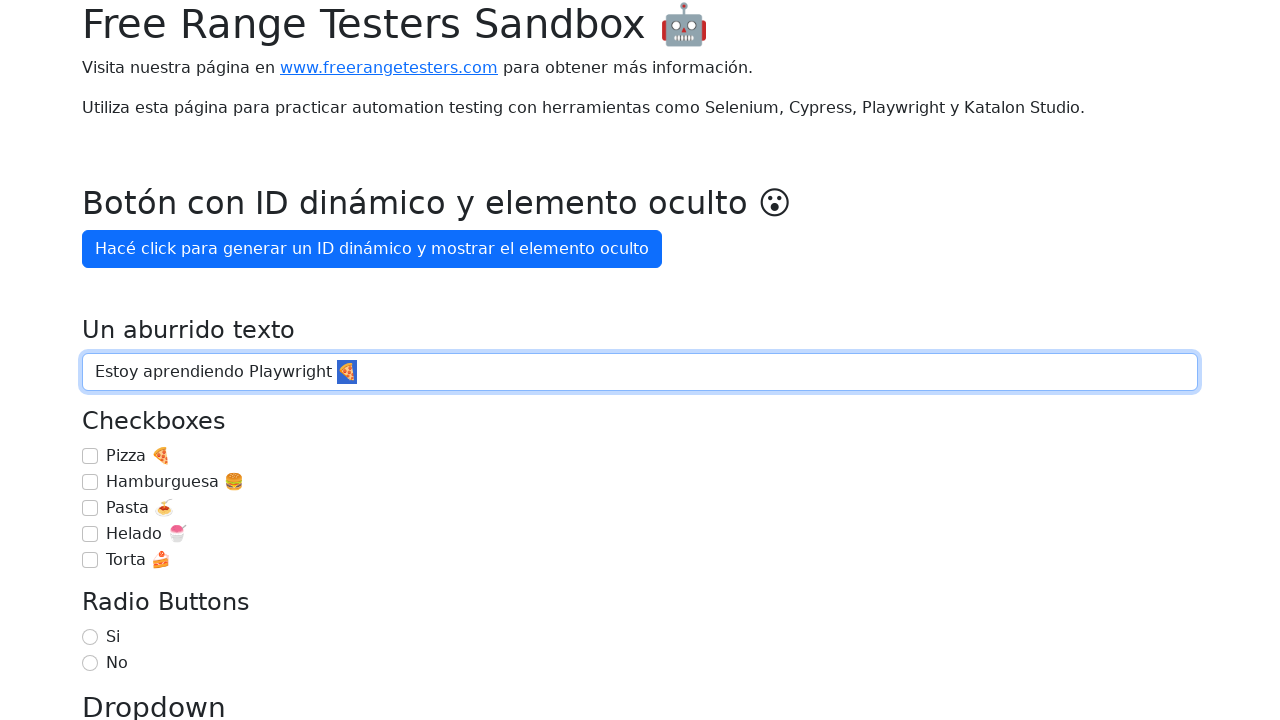

Pressed Shift+ArrowLeft to select character 's' on internal:role=textbox[name="Un aburrido texto"i]
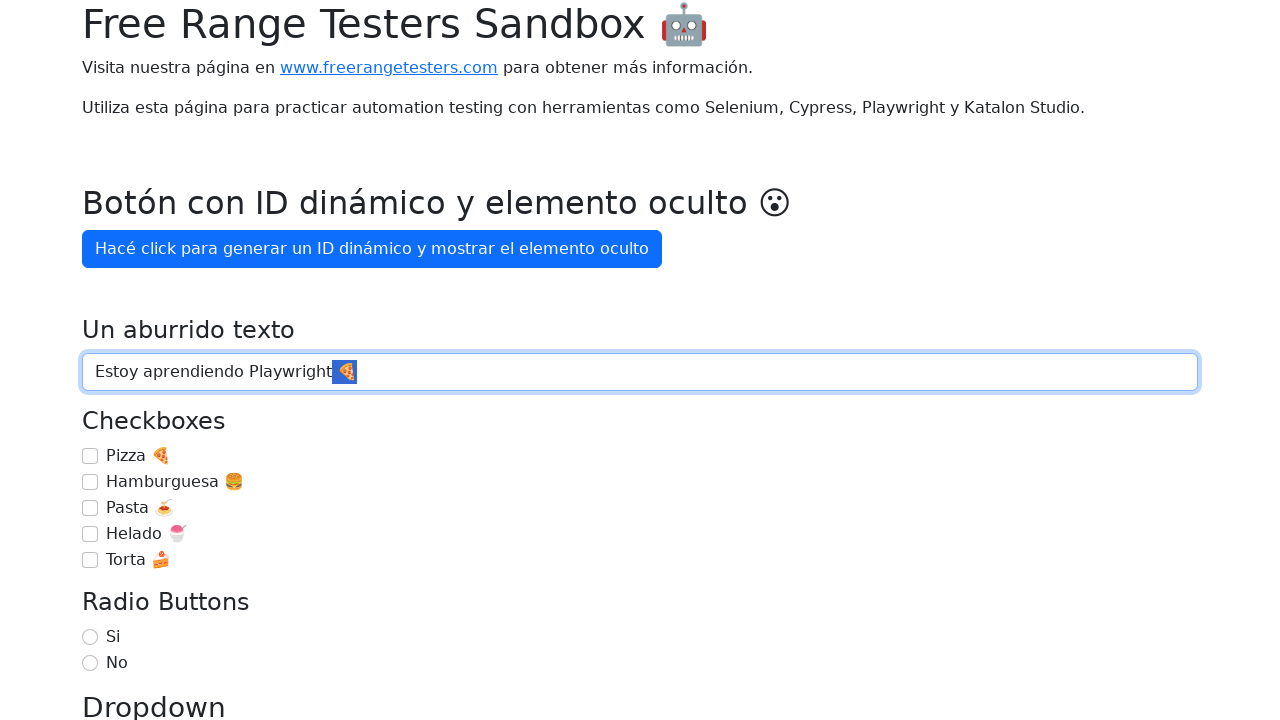

Pressed Shift+ArrowLeft to select character 't' on internal:role=textbox[name="Un aburrido texto"i]
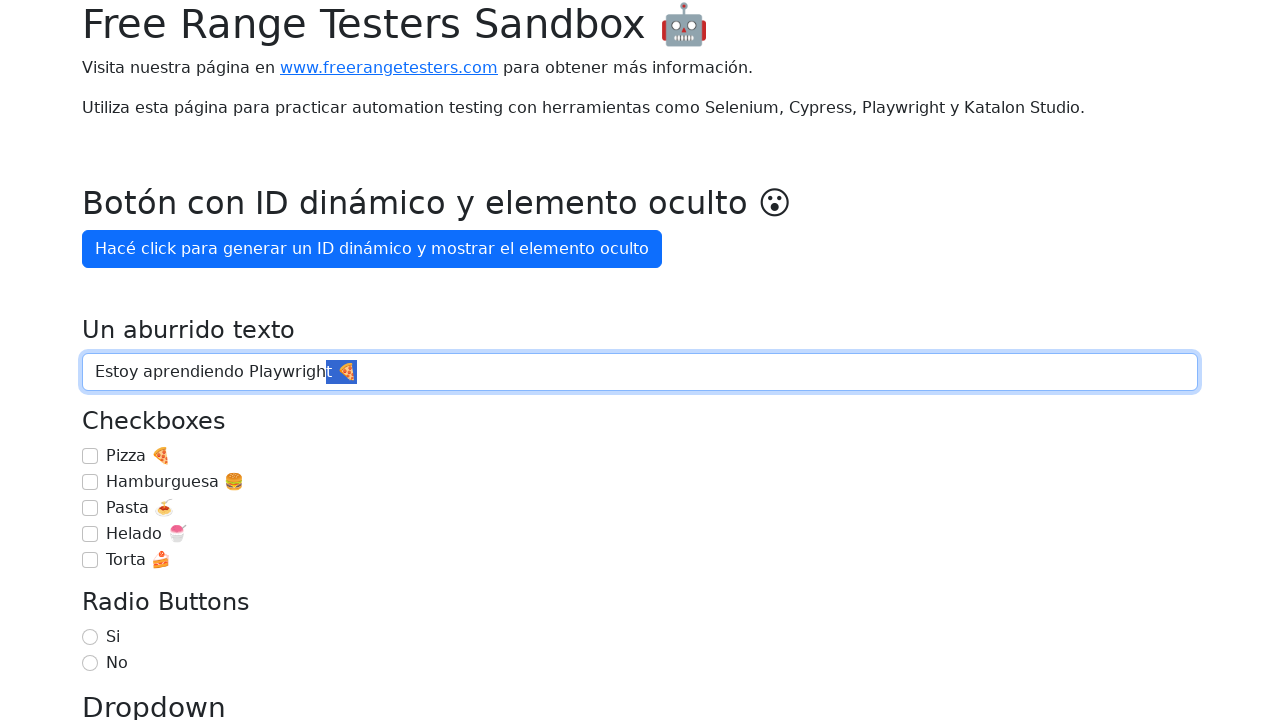

Pressed Shift+ArrowLeft to select character 'o' on internal:role=textbox[name="Un aburrido texto"i]
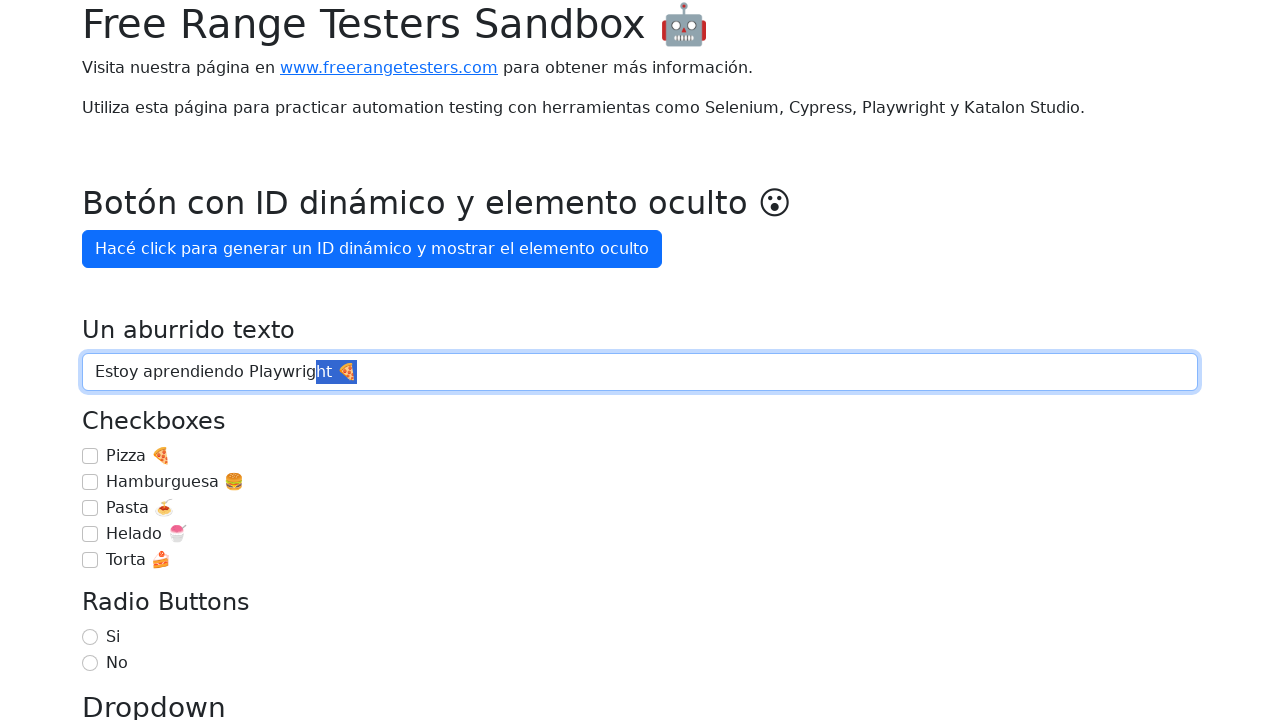

Pressed Shift+ArrowLeft to select character 'y' on internal:role=textbox[name="Un aburrido texto"i]
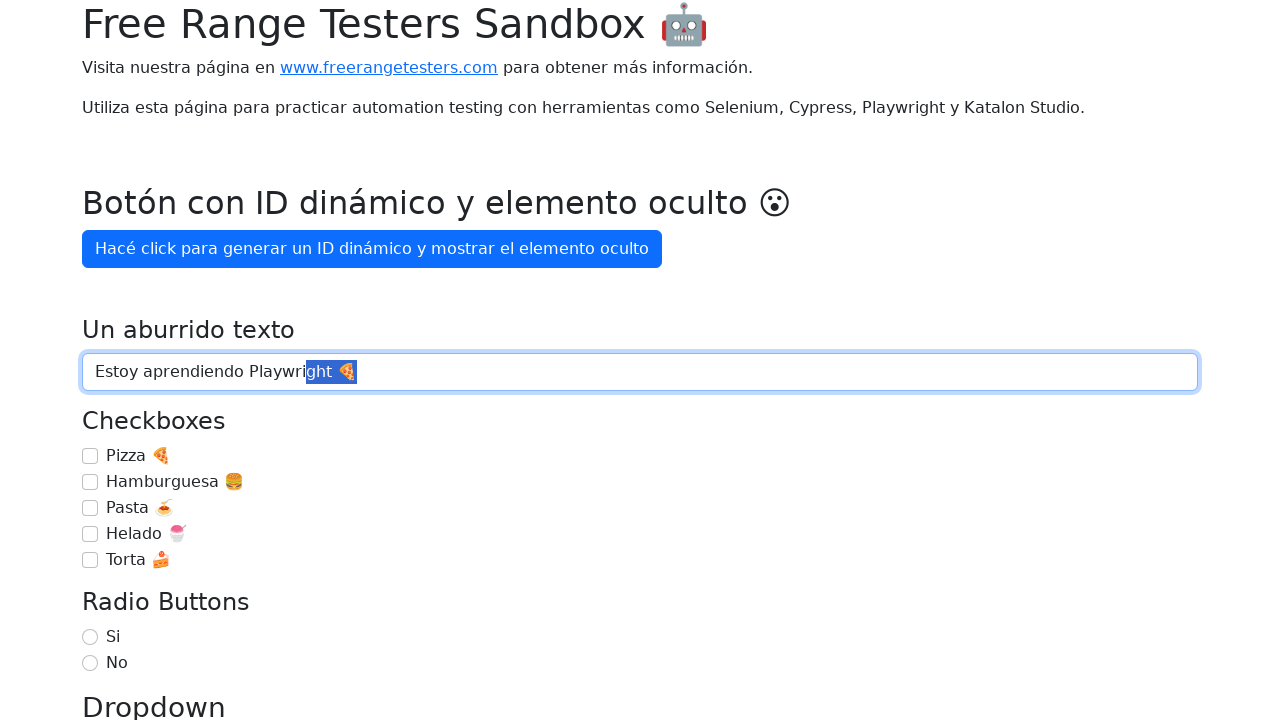

Pressed Shift+ArrowLeft to select character ' ' on internal:role=textbox[name="Un aburrido texto"i]
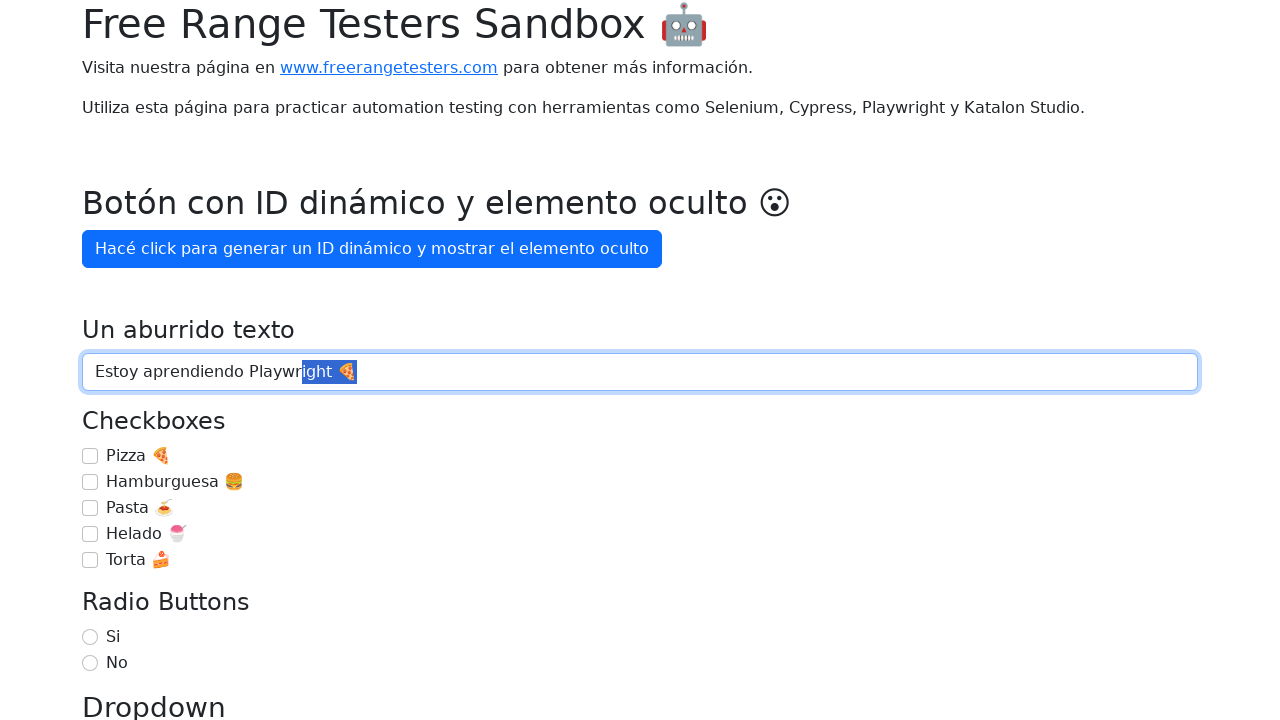

Pressed Shift+ArrowLeft to select character 'a' on internal:role=textbox[name="Un aburrido texto"i]
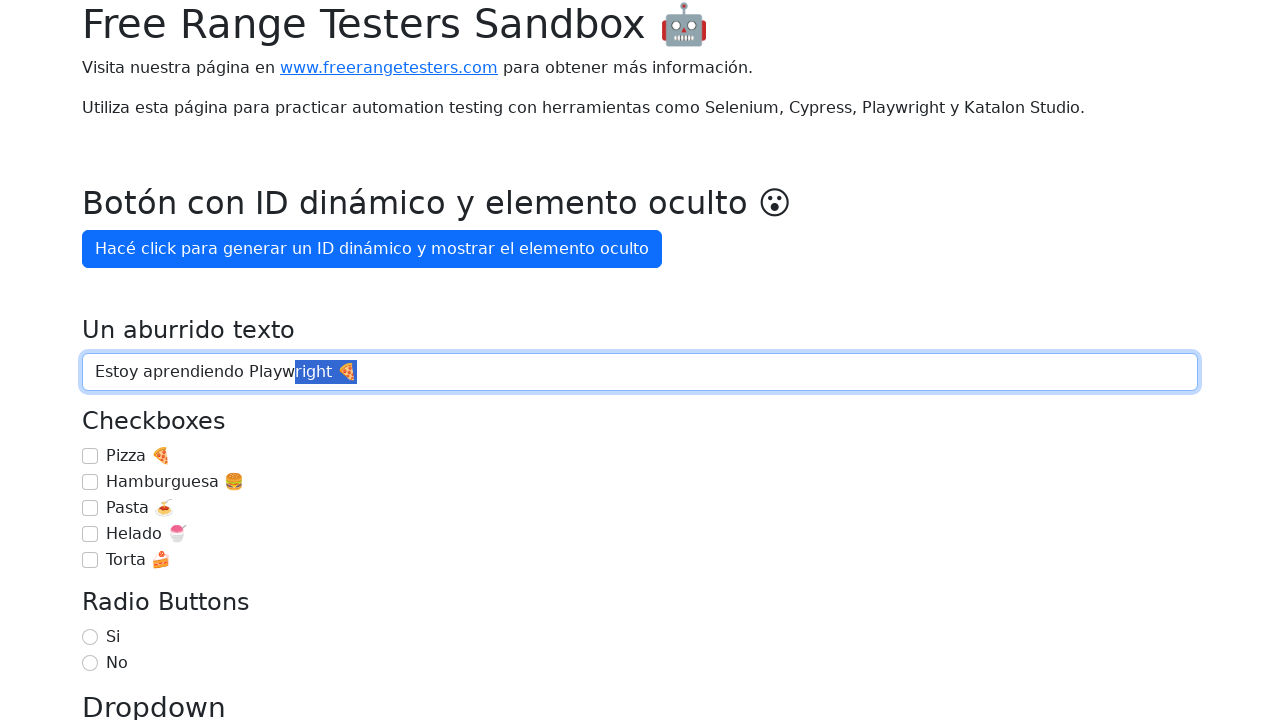

Pressed Shift+ArrowLeft to select character 'p' on internal:role=textbox[name="Un aburrido texto"i]
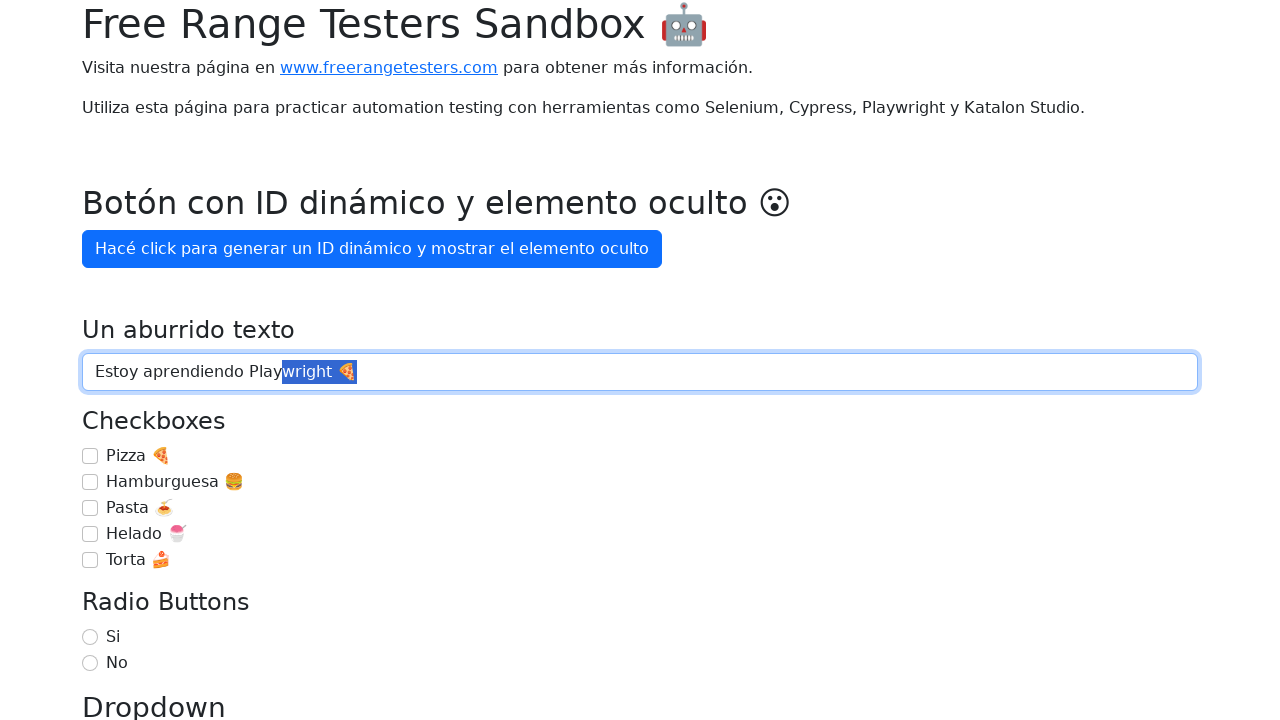

Pressed Shift+ArrowLeft to select character 'r' on internal:role=textbox[name="Un aburrido texto"i]
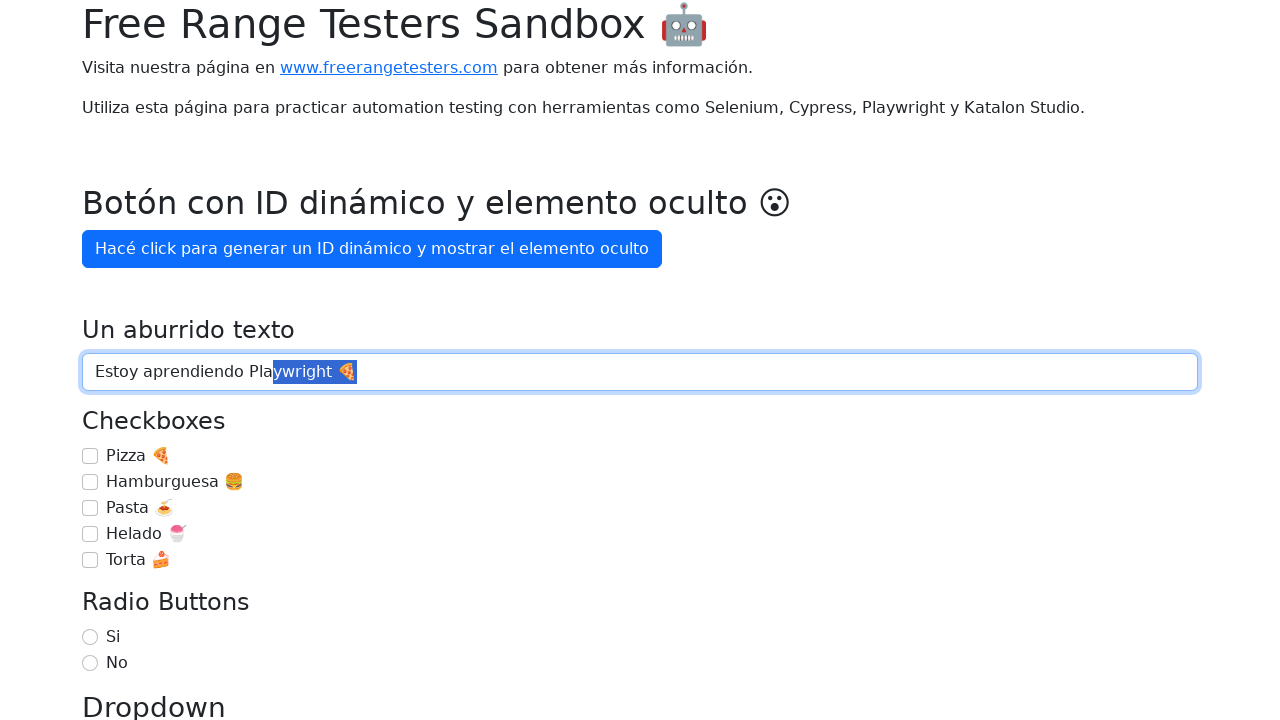

Pressed Shift+ArrowLeft to select character 'e' on internal:role=textbox[name="Un aburrido texto"i]
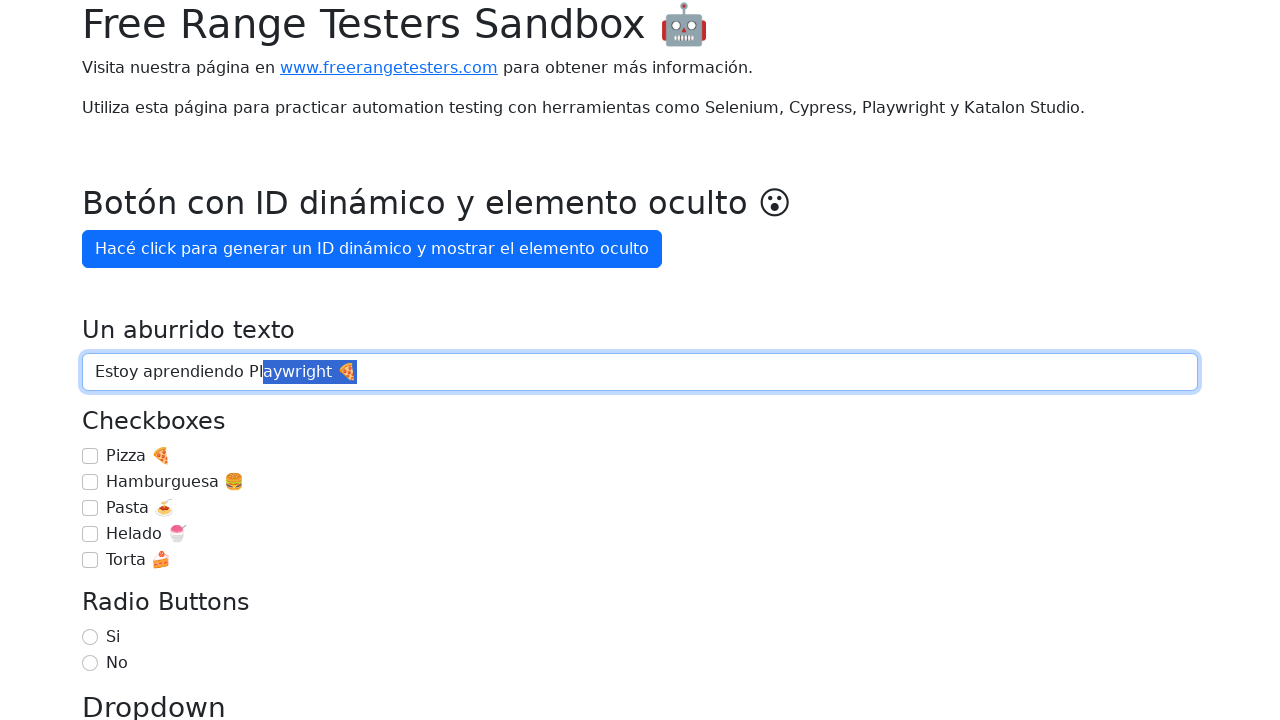

Pressed Shift+ArrowLeft to select character 'n' on internal:role=textbox[name="Un aburrido texto"i]
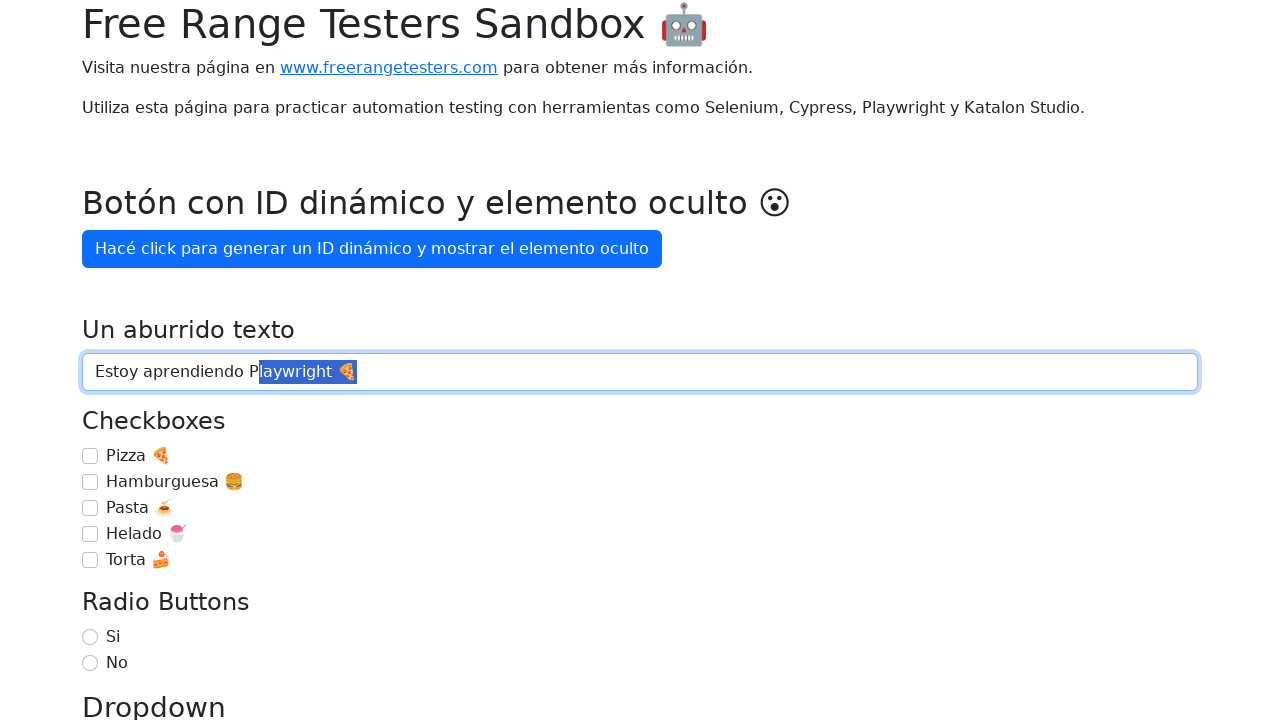

Pressed Shift+ArrowLeft to select character 'd' on internal:role=textbox[name="Un aburrido texto"i]
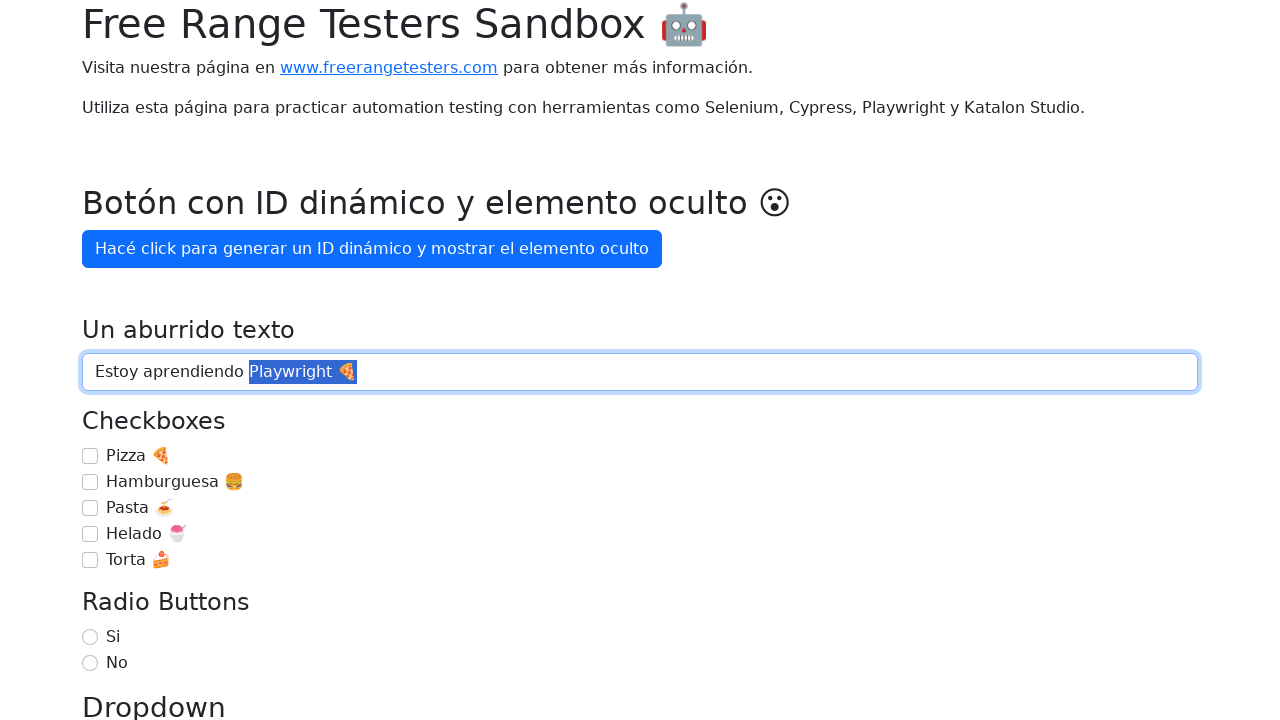

Pressed Shift+ArrowLeft to select character 'i' on internal:role=textbox[name="Un aburrido texto"i]
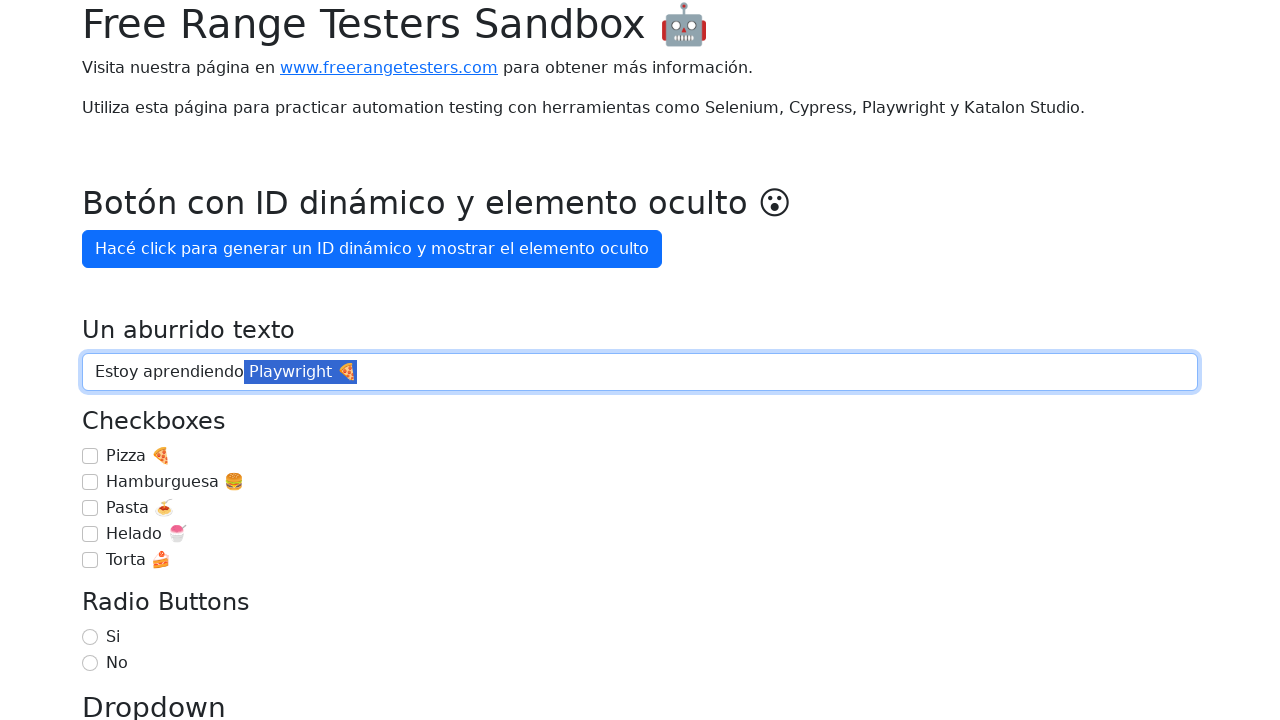

Pressed Shift+ArrowLeft to select character 'e' on internal:role=textbox[name="Un aburrido texto"i]
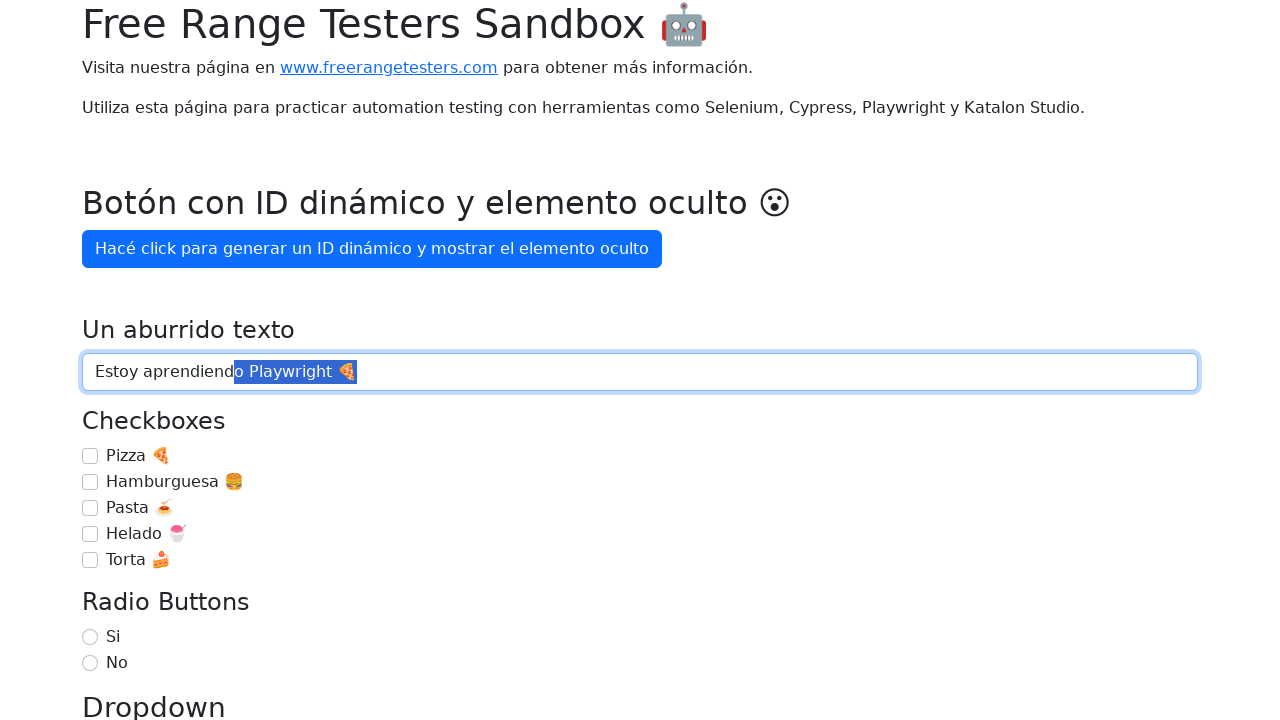

Pressed Shift+ArrowLeft to select character 'n' on internal:role=textbox[name="Un aburrido texto"i]
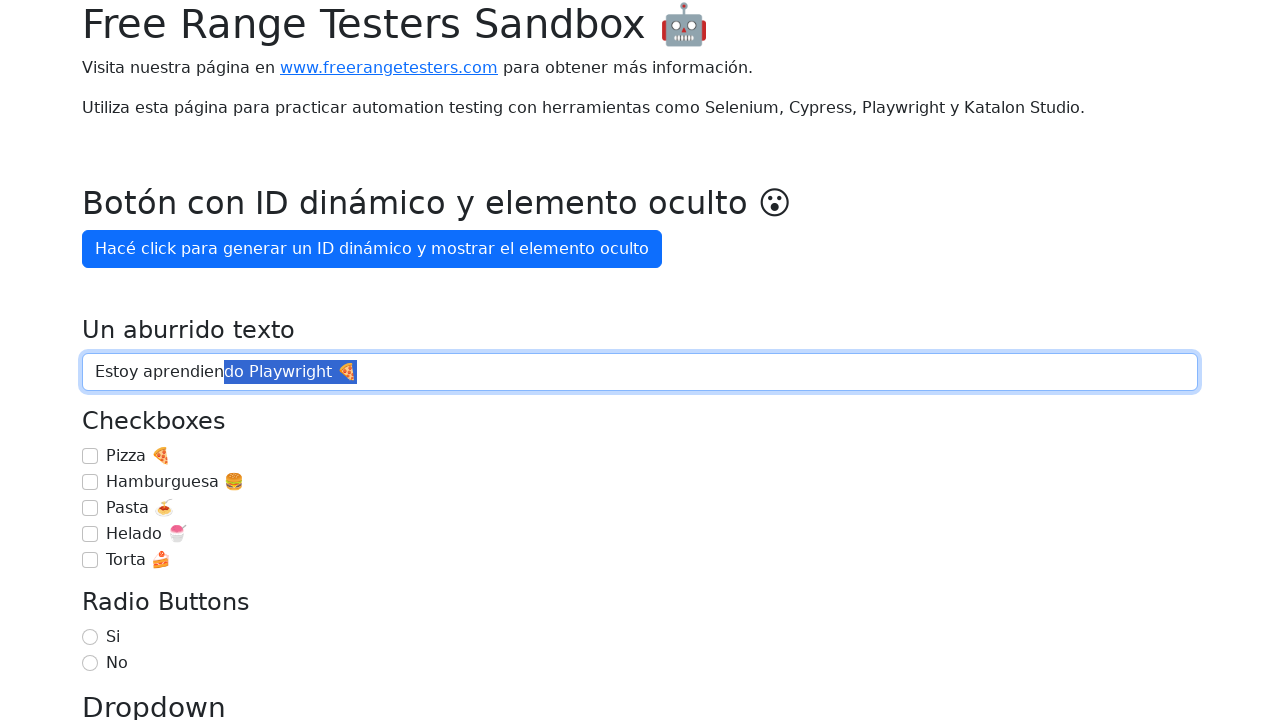

Pressed Shift+ArrowLeft to select character 'd' on internal:role=textbox[name="Un aburrido texto"i]
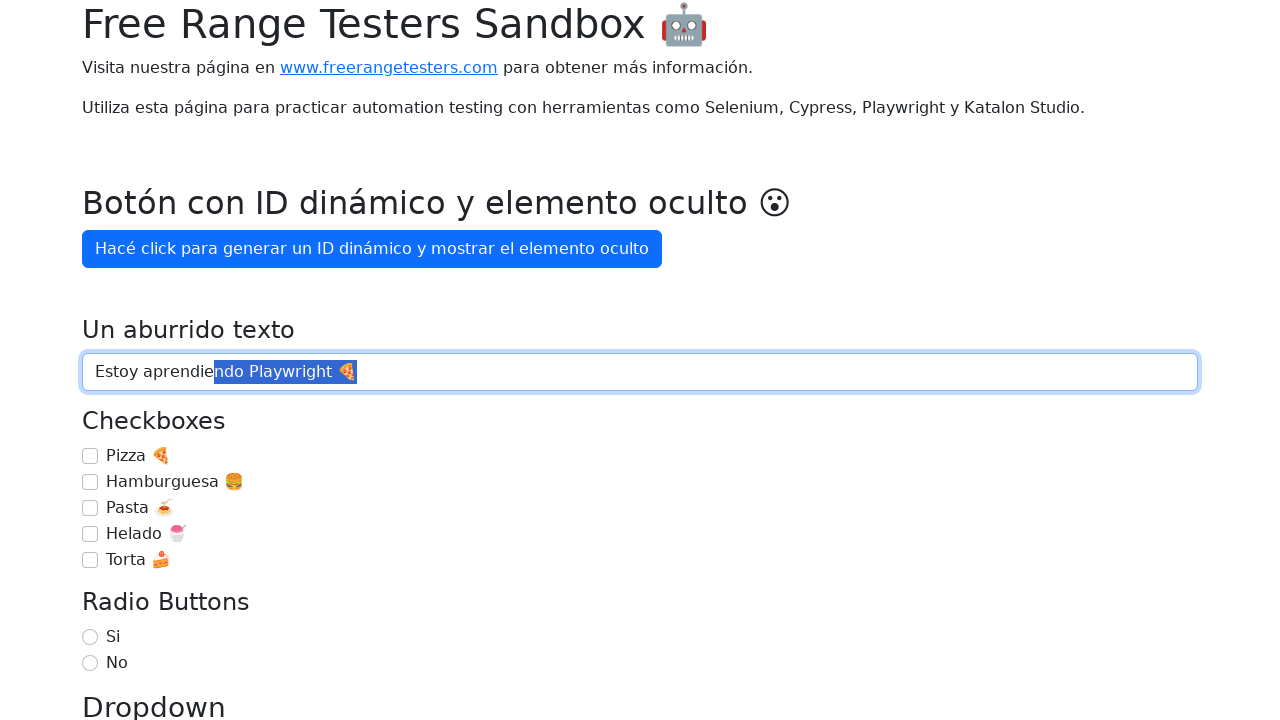

Pressed Shift+ArrowLeft to select character 'o' on internal:role=textbox[name="Un aburrido texto"i]
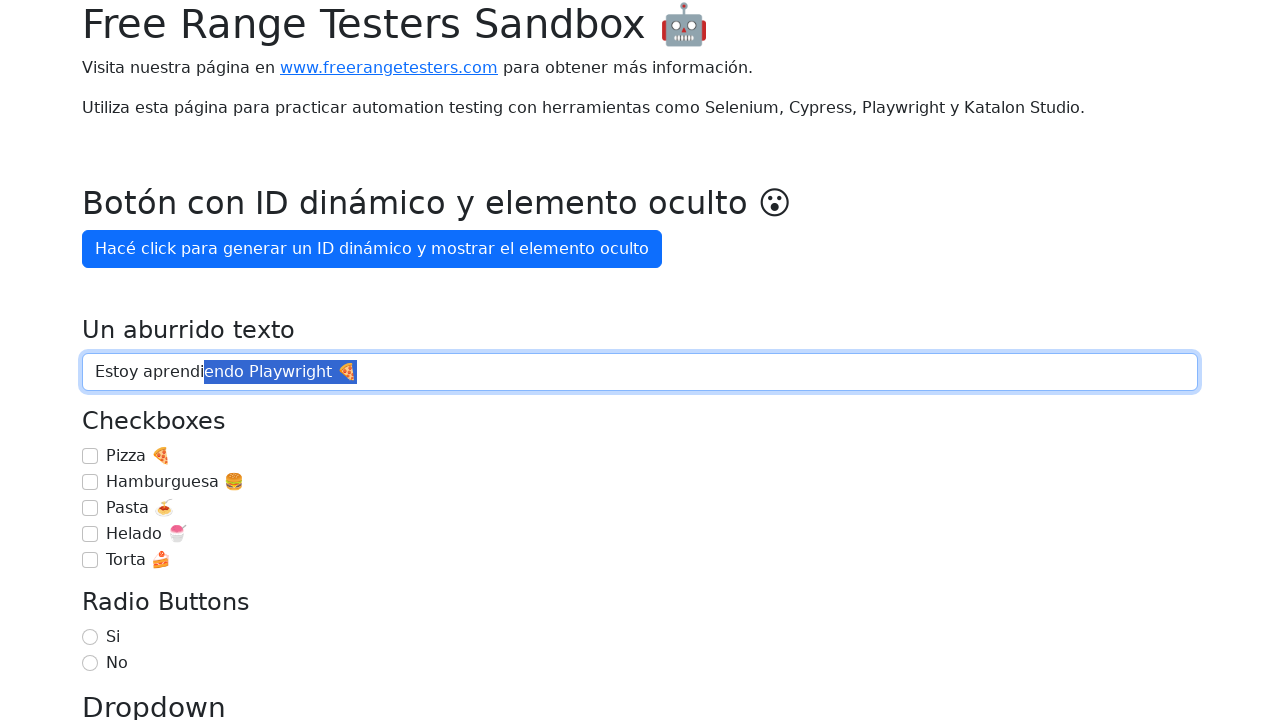

Pressed Shift+ArrowLeft to select character ' ' on internal:role=textbox[name="Un aburrido texto"i]
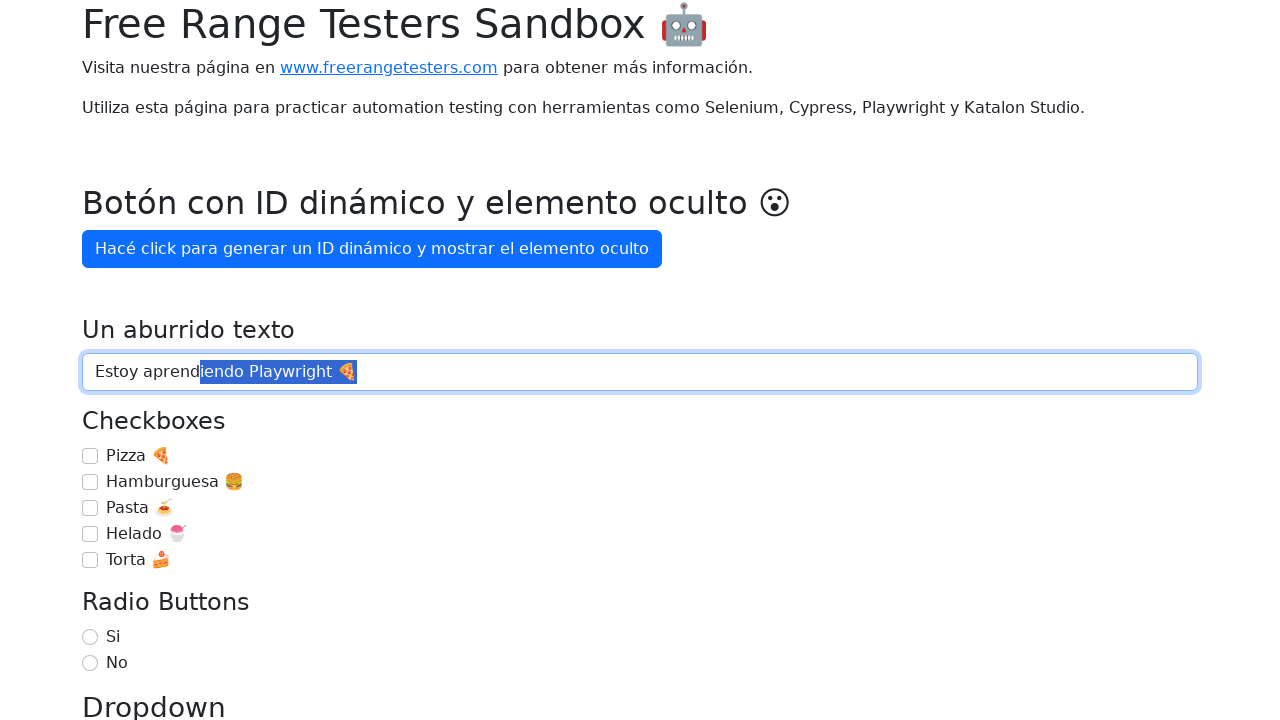

Pressed Shift+ArrowLeft to select character 'P' on internal:role=textbox[name="Un aburrido texto"i]
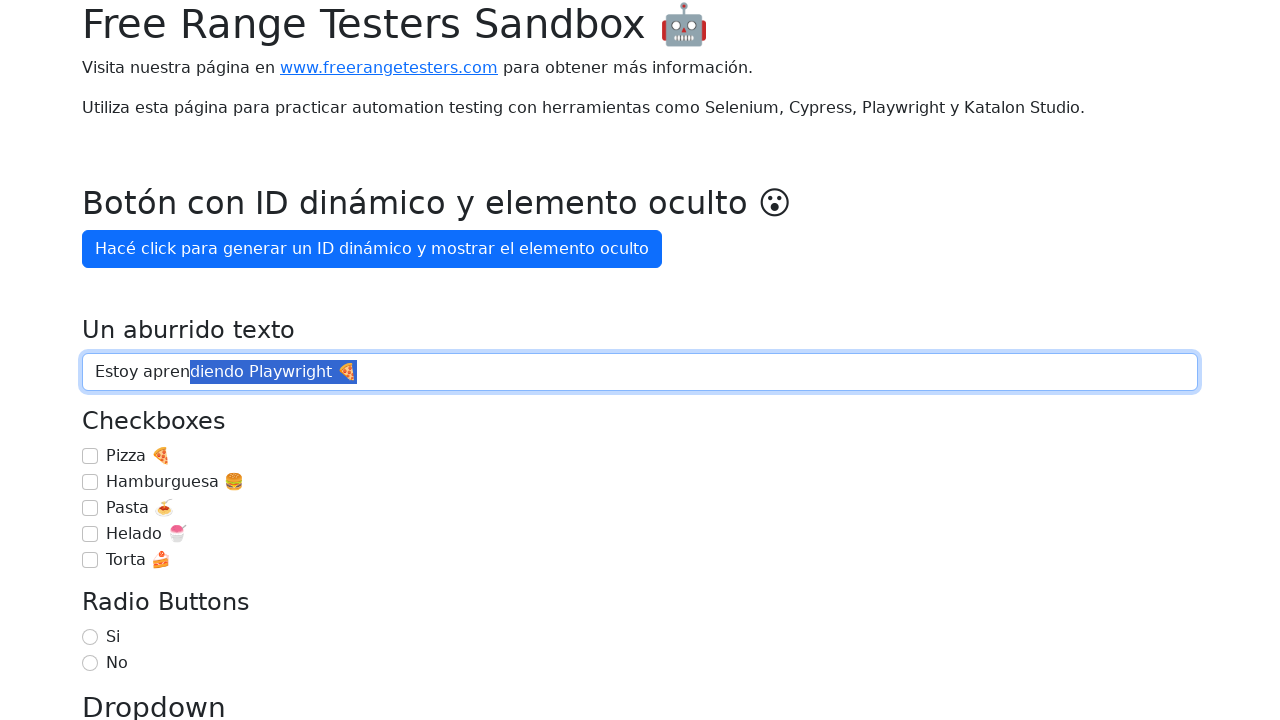

Pressed Shift+ArrowLeft to select character 'l' on internal:role=textbox[name="Un aburrido texto"i]
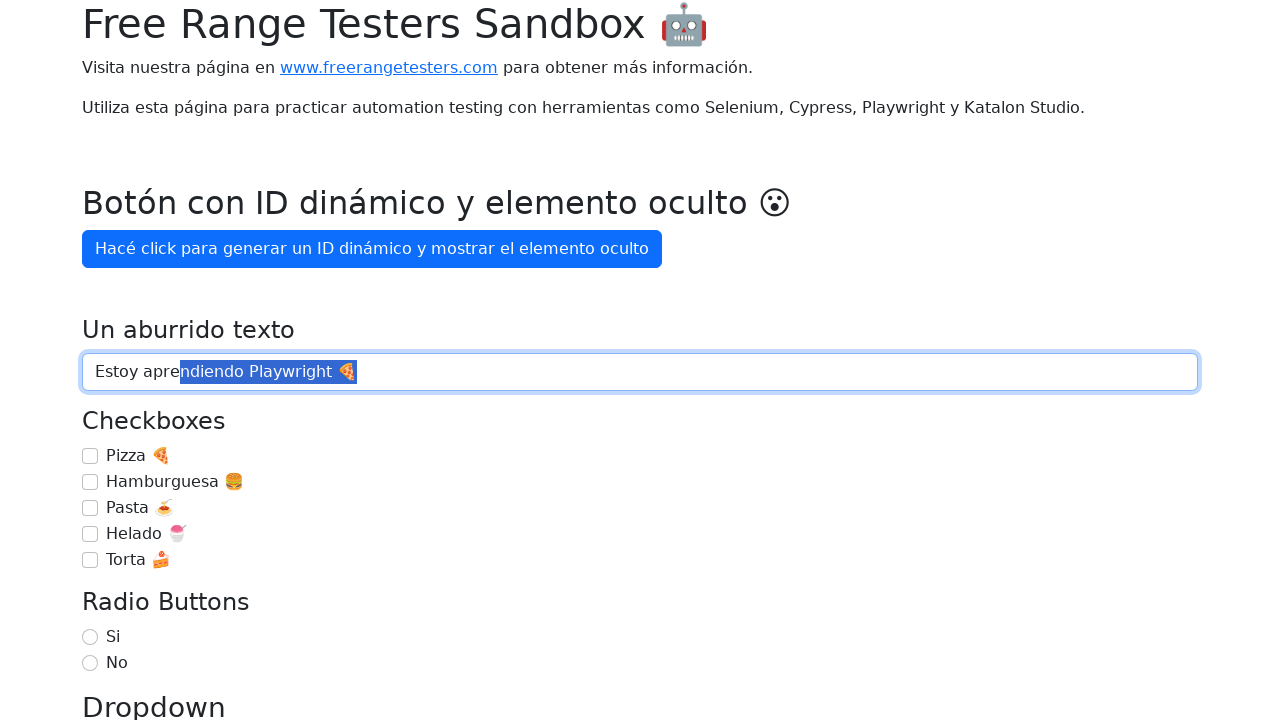

Pressed Shift+ArrowLeft to select character 'a' on internal:role=textbox[name="Un aburrido texto"i]
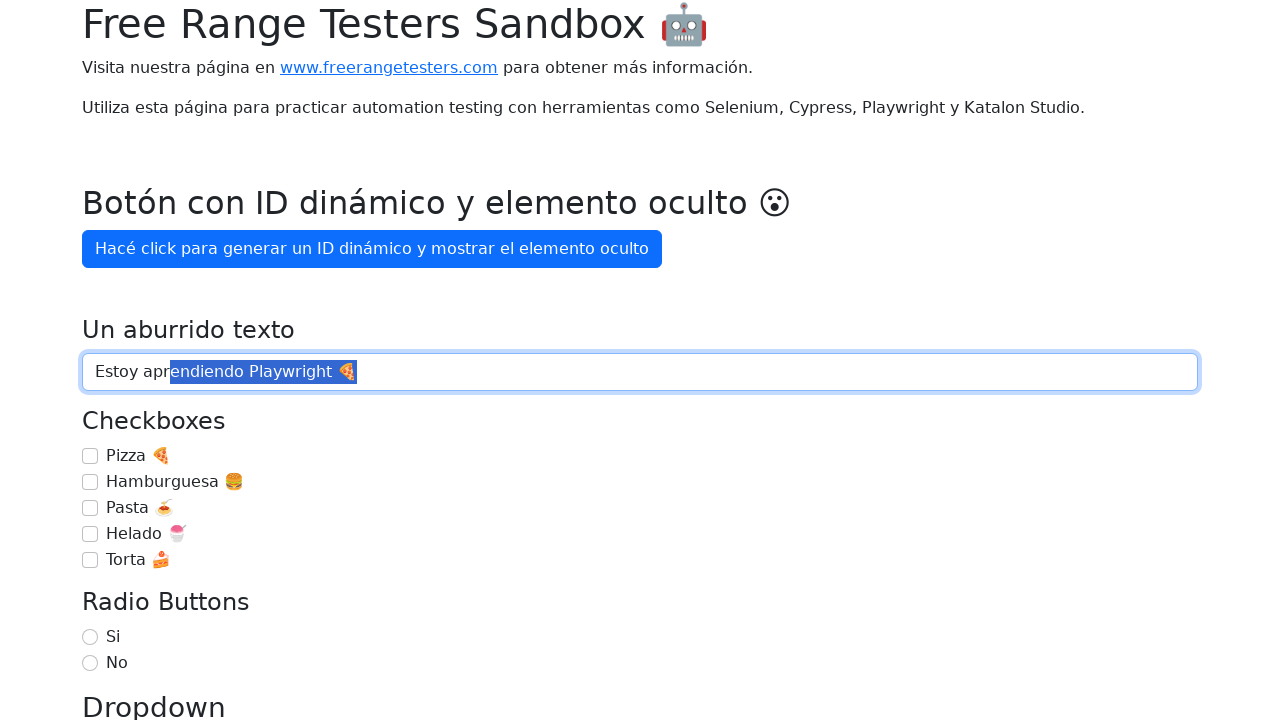

Pressed Shift+ArrowLeft to select character 'y' on internal:role=textbox[name="Un aburrido texto"i]
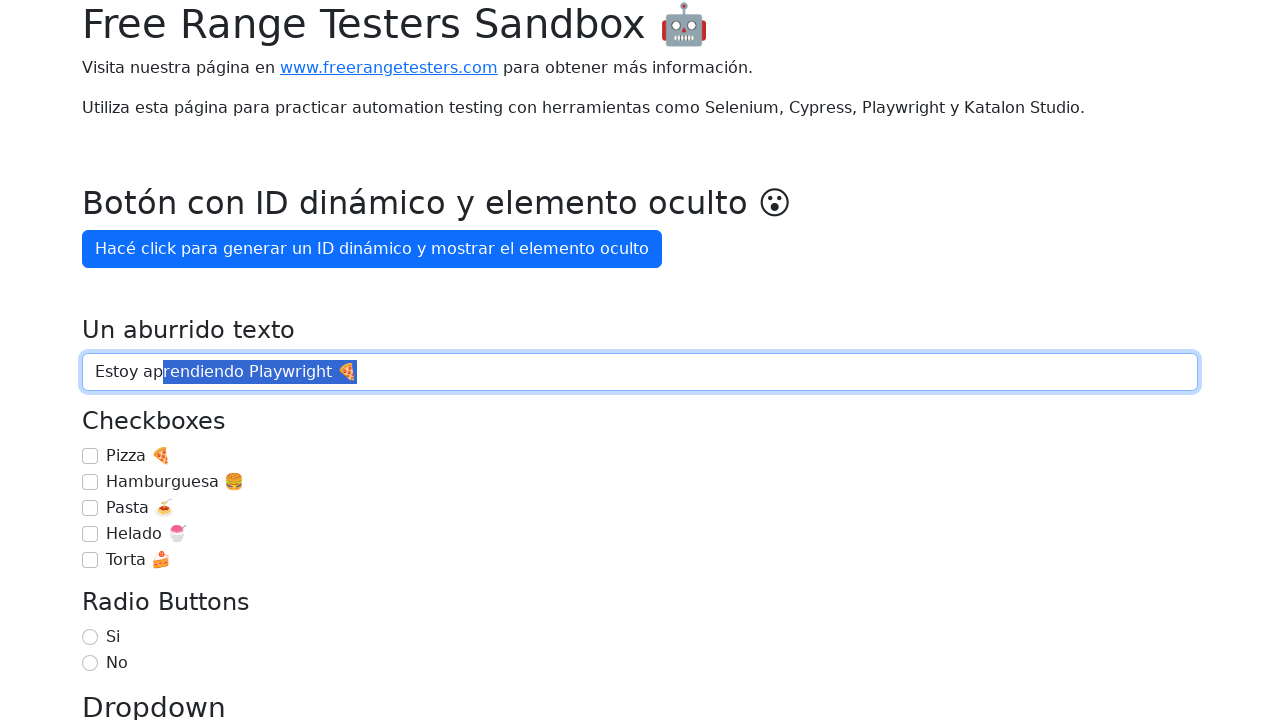

Pressed Shift+ArrowLeft to select character 'w' on internal:role=textbox[name="Un aburrido texto"i]
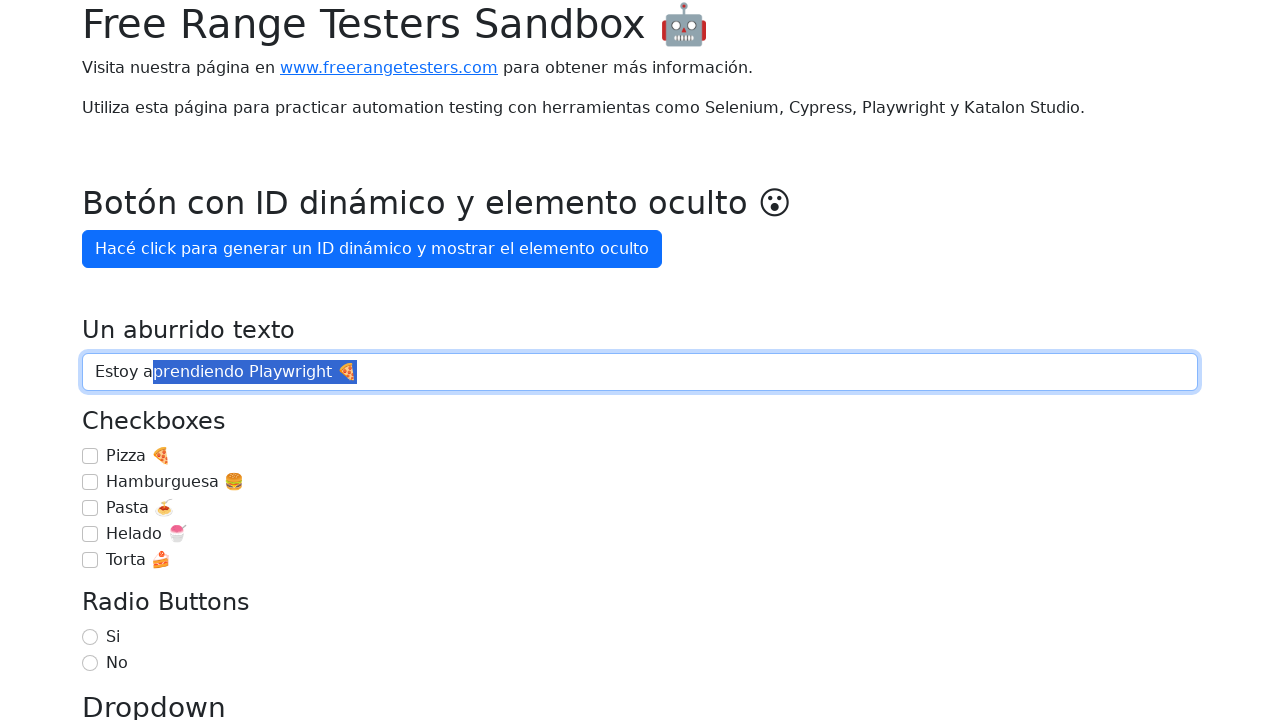

Pressed Shift+ArrowLeft to select character 'r' on internal:role=textbox[name="Un aburrido texto"i]
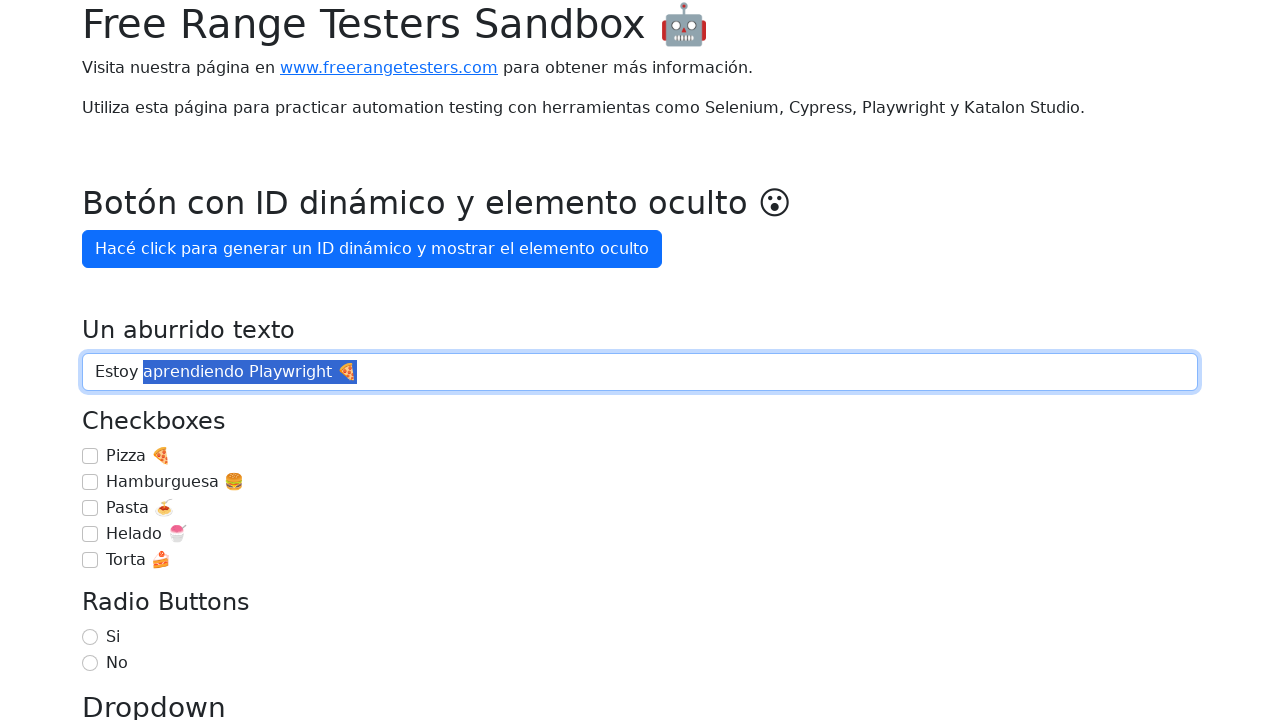

Pressed Shift+ArrowLeft to select character 'i' on internal:role=textbox[name="Un aburrido texto"i]
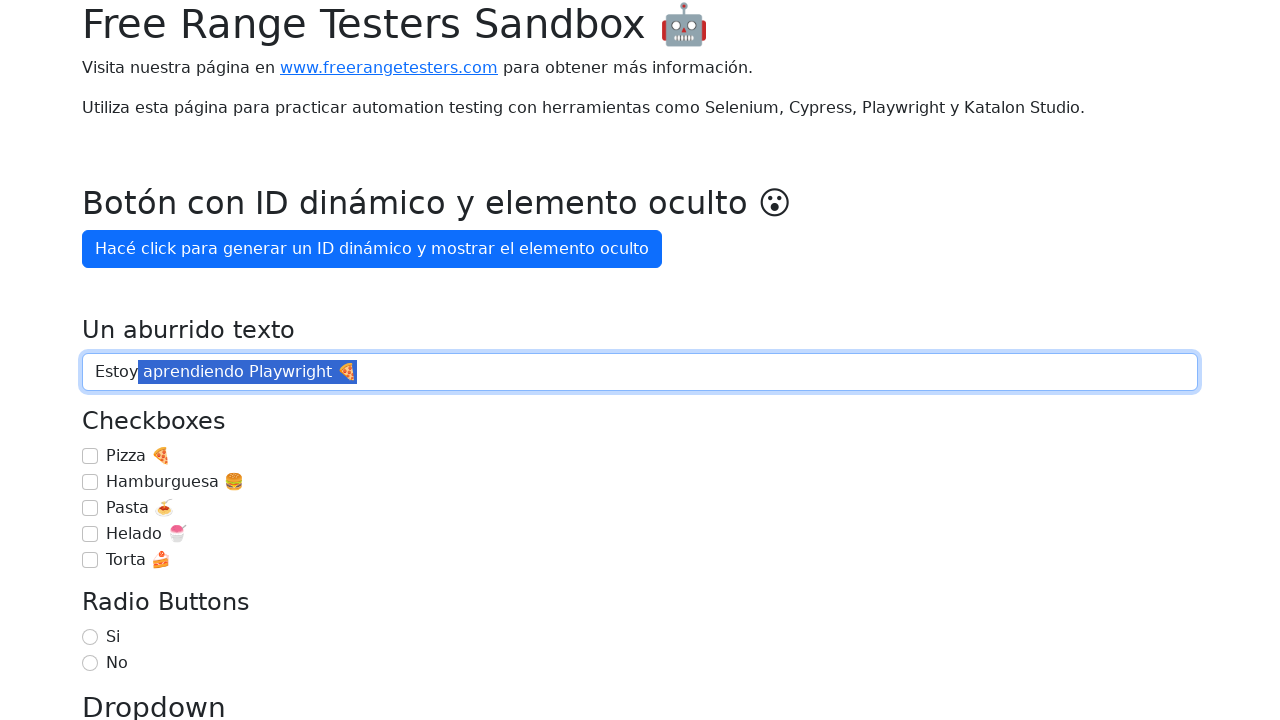

Pressed Shift+ArrowLeft to select character 'g' on internal:role=textbox[name="Un aburrido texto"i]
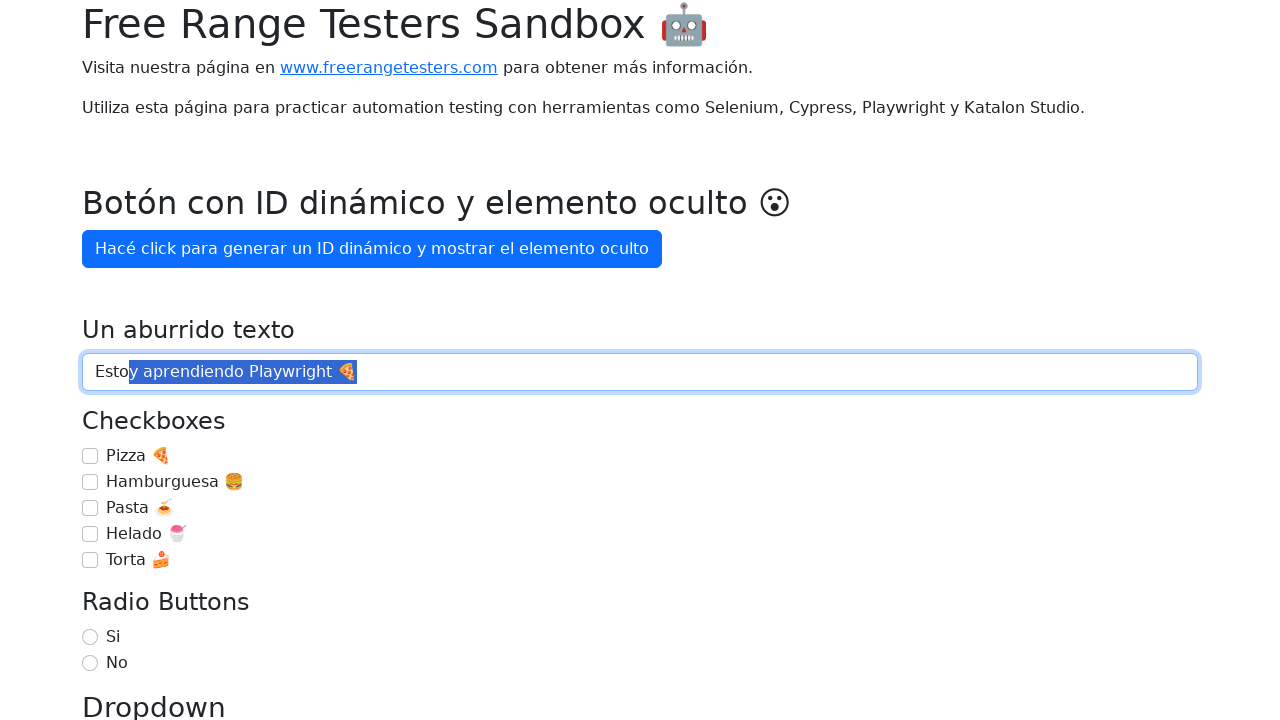

Pressed Shift+ArrowLeft to select character 'h' on internal:role=textbox[name="Un aburrido texto"i]
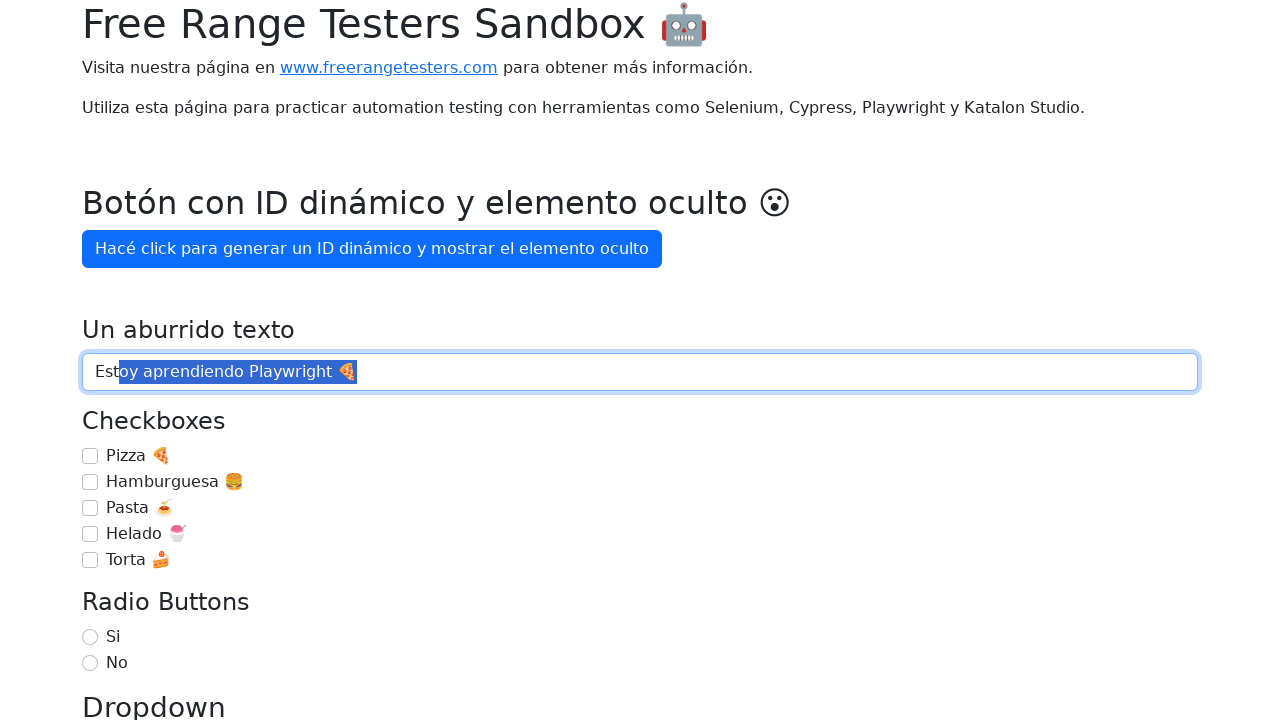

Pressed Shift+ArrowLeft to select character 't' on internal:role=textbox[name="Un aburrido texto"i]
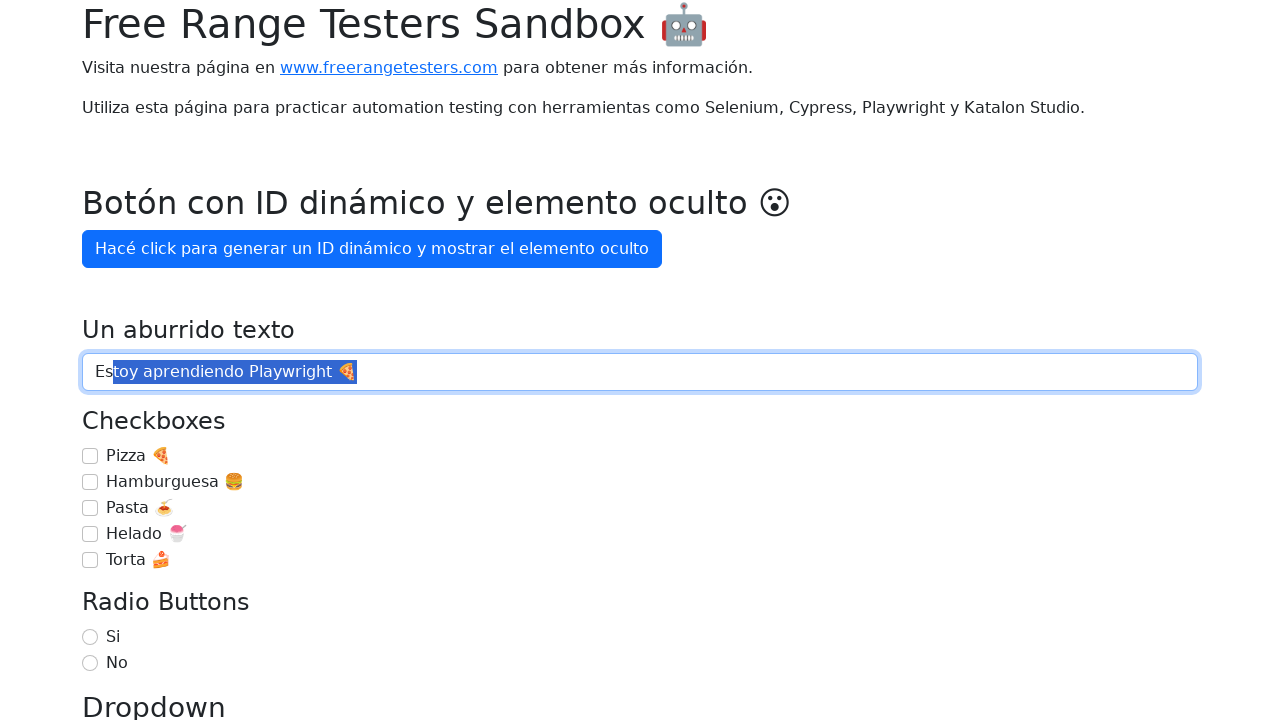

Pressed Shift+ArrowLeft to select character ' ' on internal:role=textbox[name="Un aburrido texto"i]
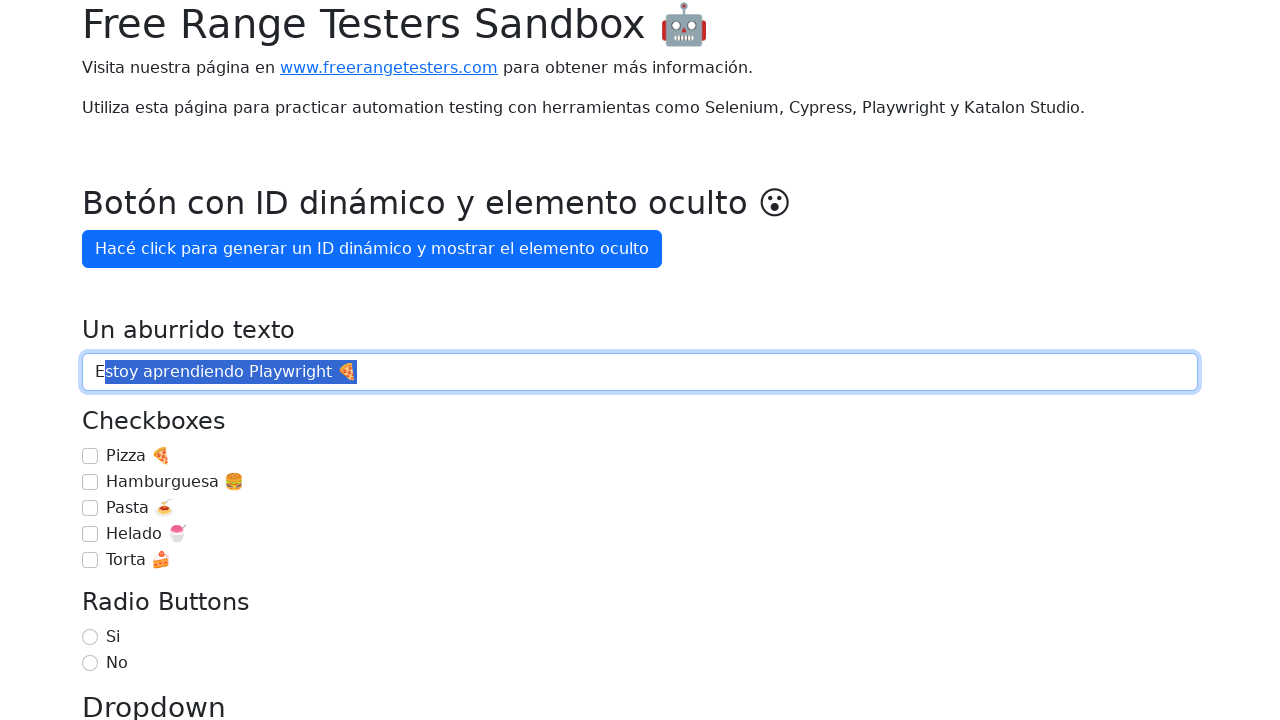

Pressed Shift+ArrowLeft to select character '🍕' on internal:role=textbox[name="Un aburrido texto"i]
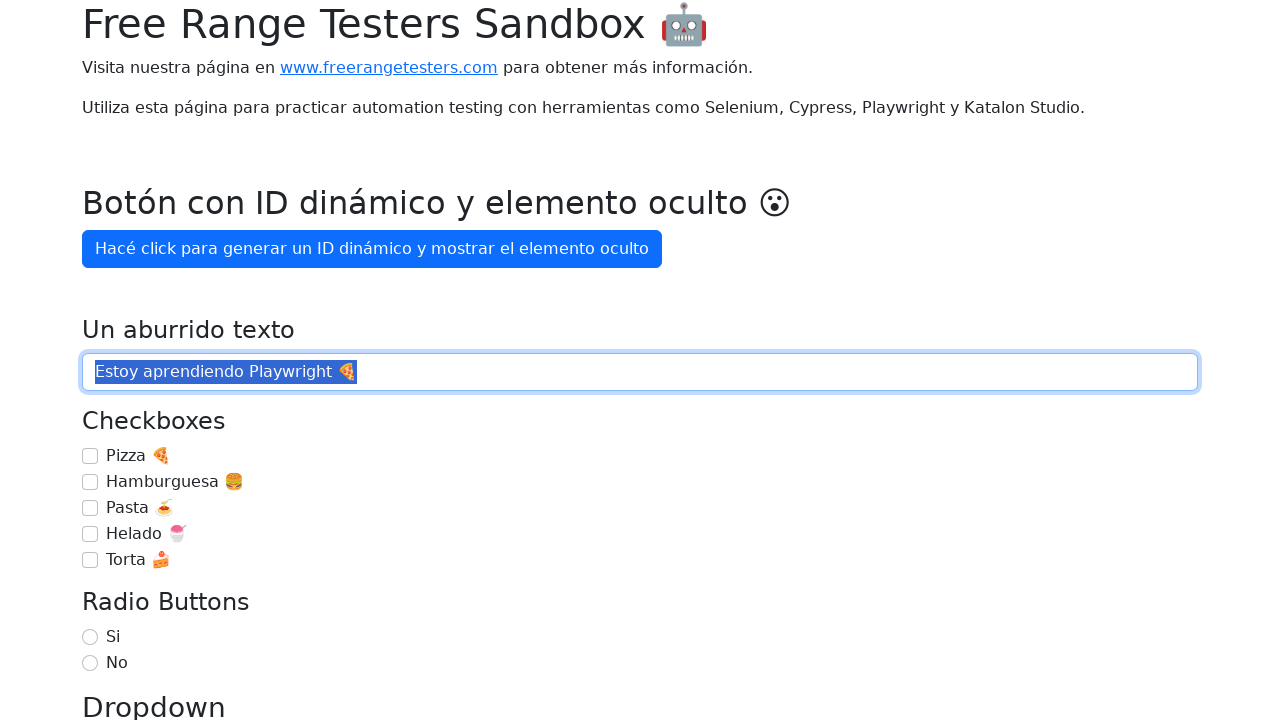

Pressed Control+C to copy selected text on internal:role=textbox[name="Un aburrido texto"i]
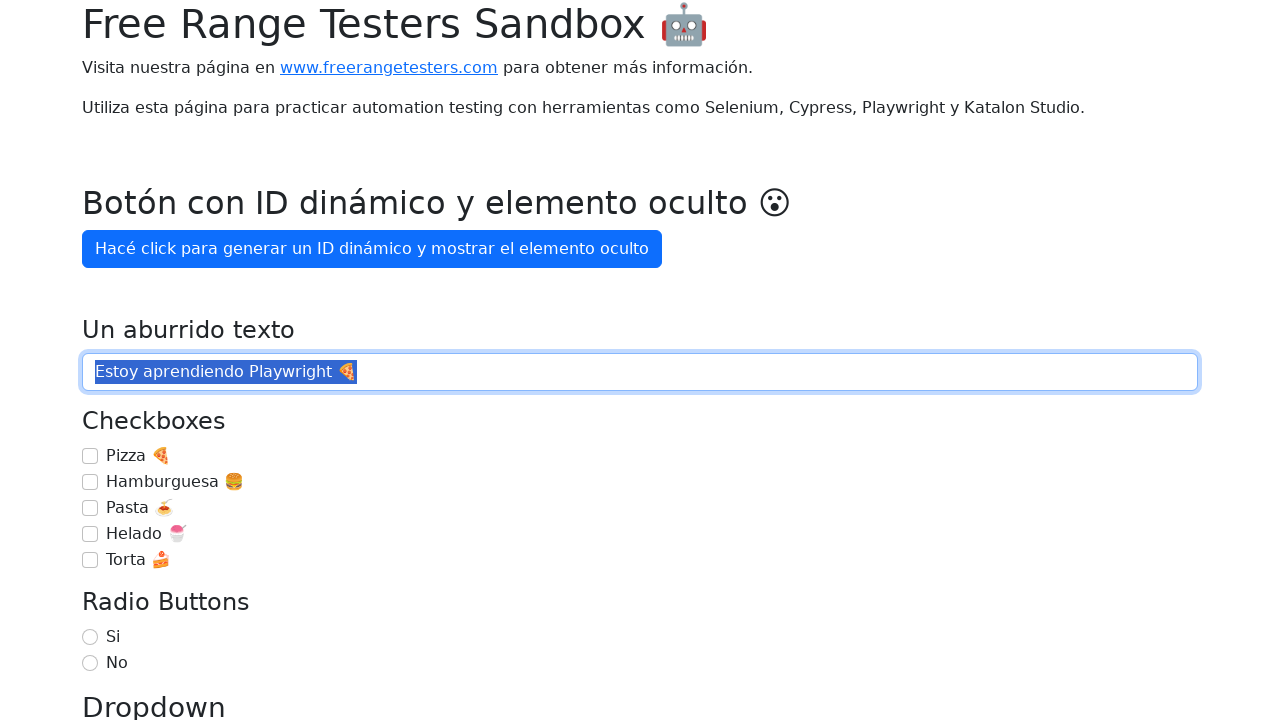

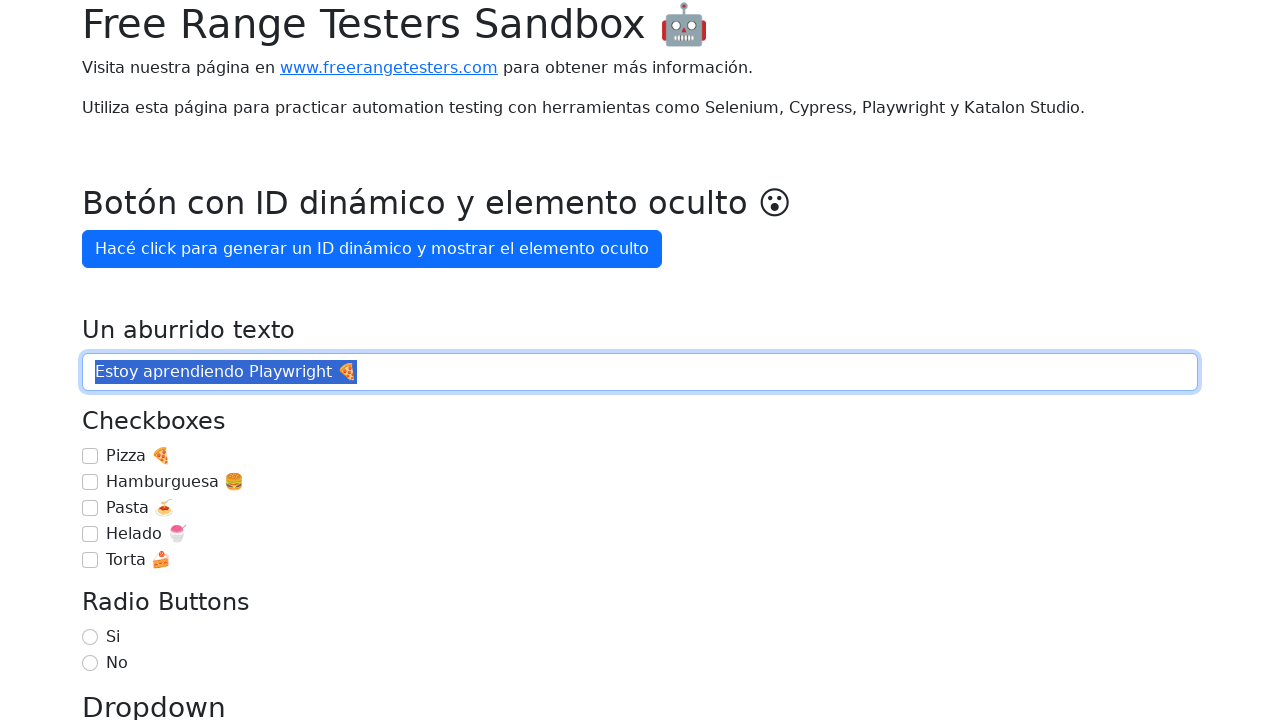